Tests a registration form by filling in first name, last name, and email fields, then submitting and verifying the success message.

Starting URL: http://suninjuly.github.io/registration1.html

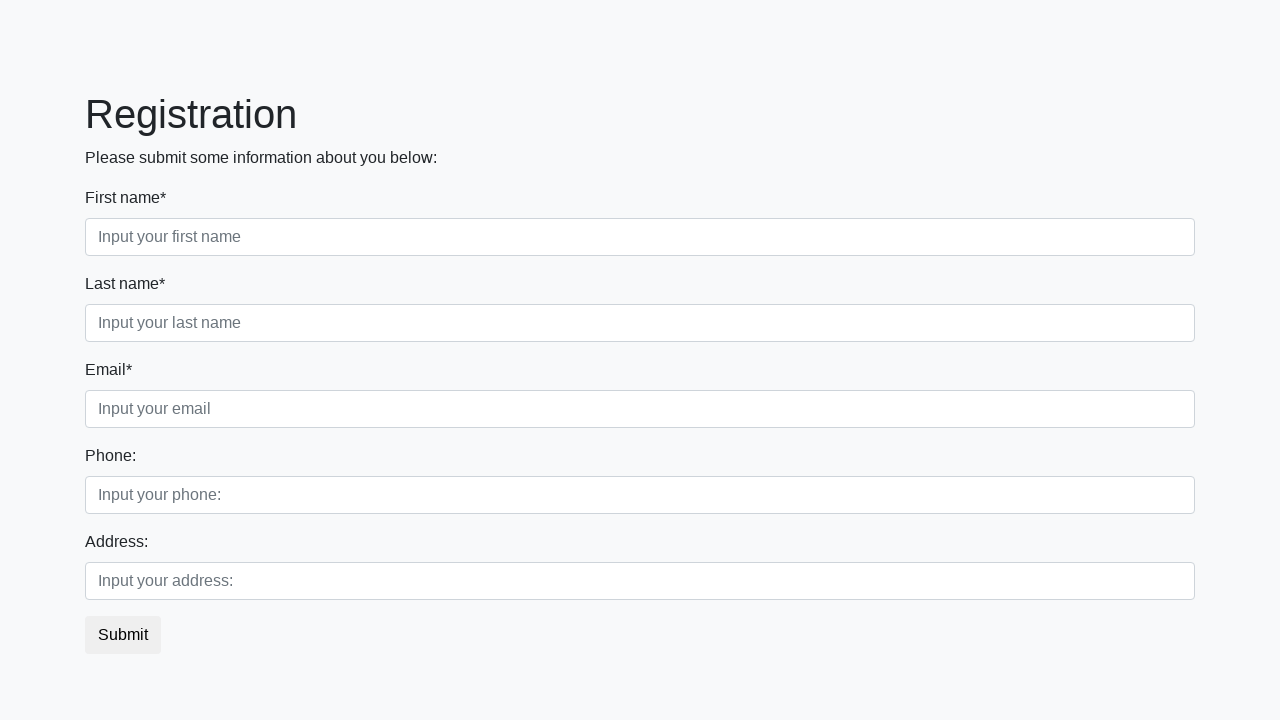

Filled first name field with 'Jonh' on input[placeholder='Input your first name']
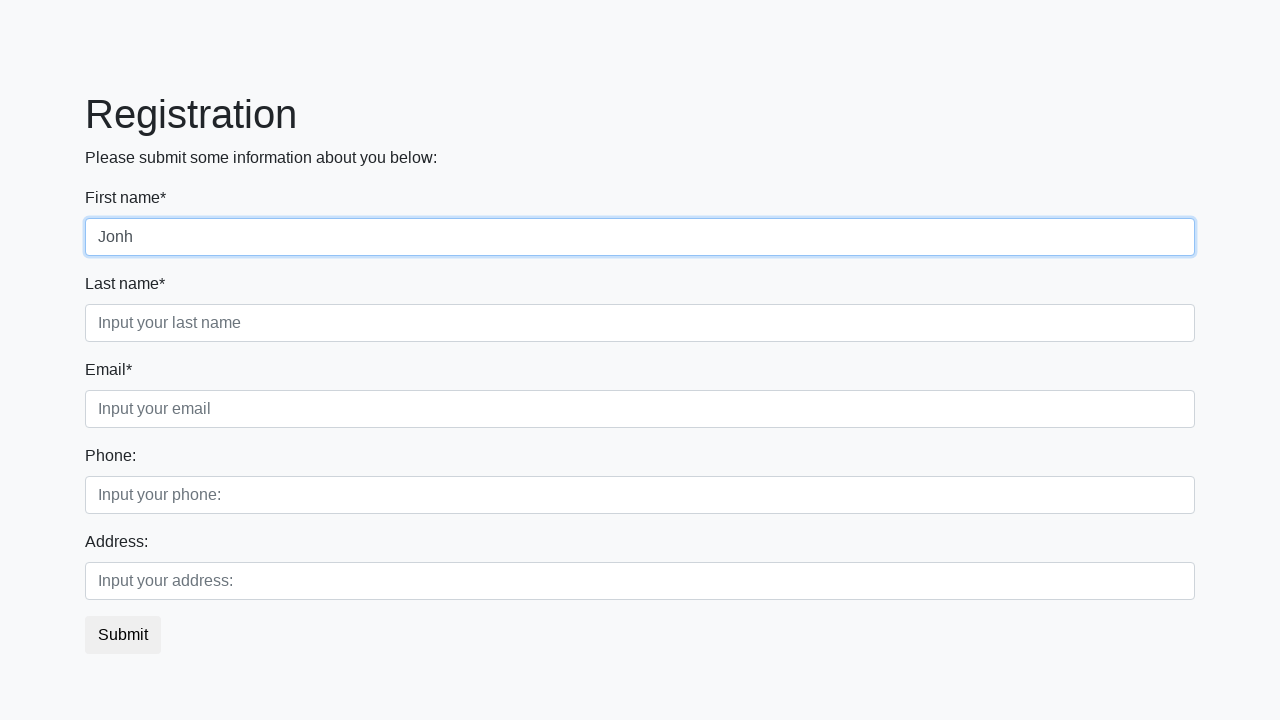

Filled last name field with 'Travolta' on input[placeholder='Input your last name']
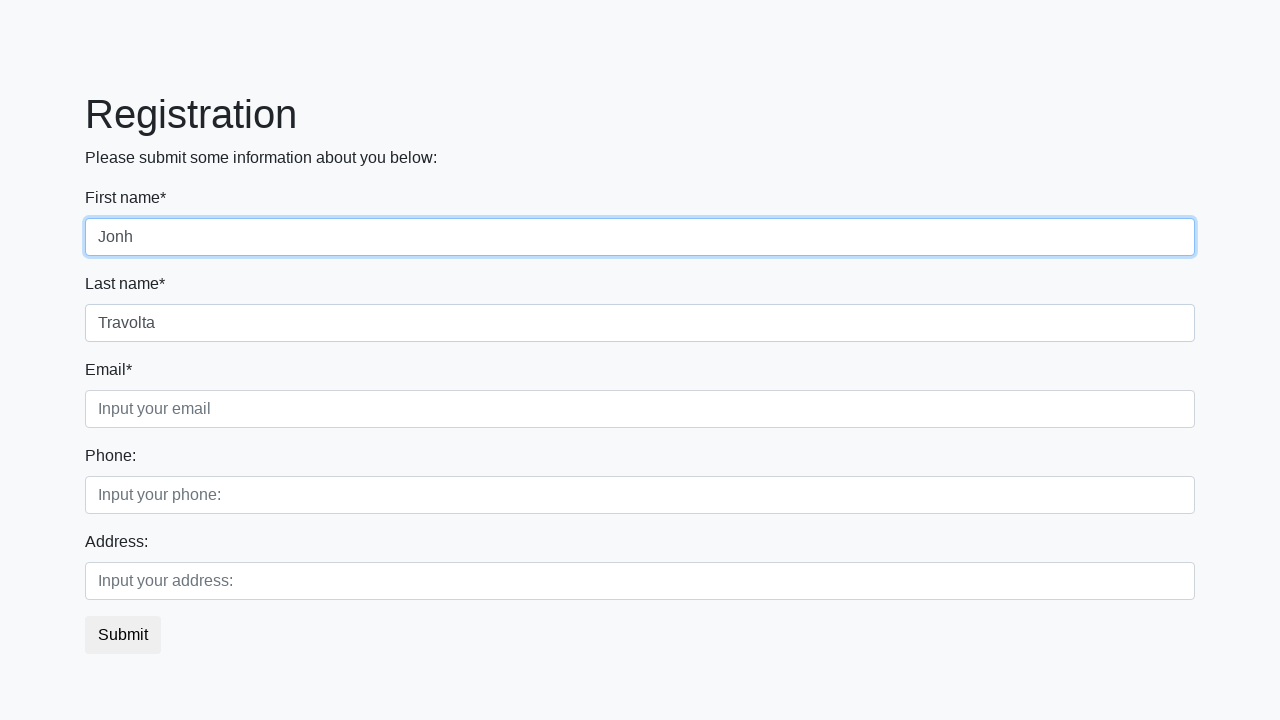

Filled email field with 'www@mail.ru' on input[placeholder='Input your email']
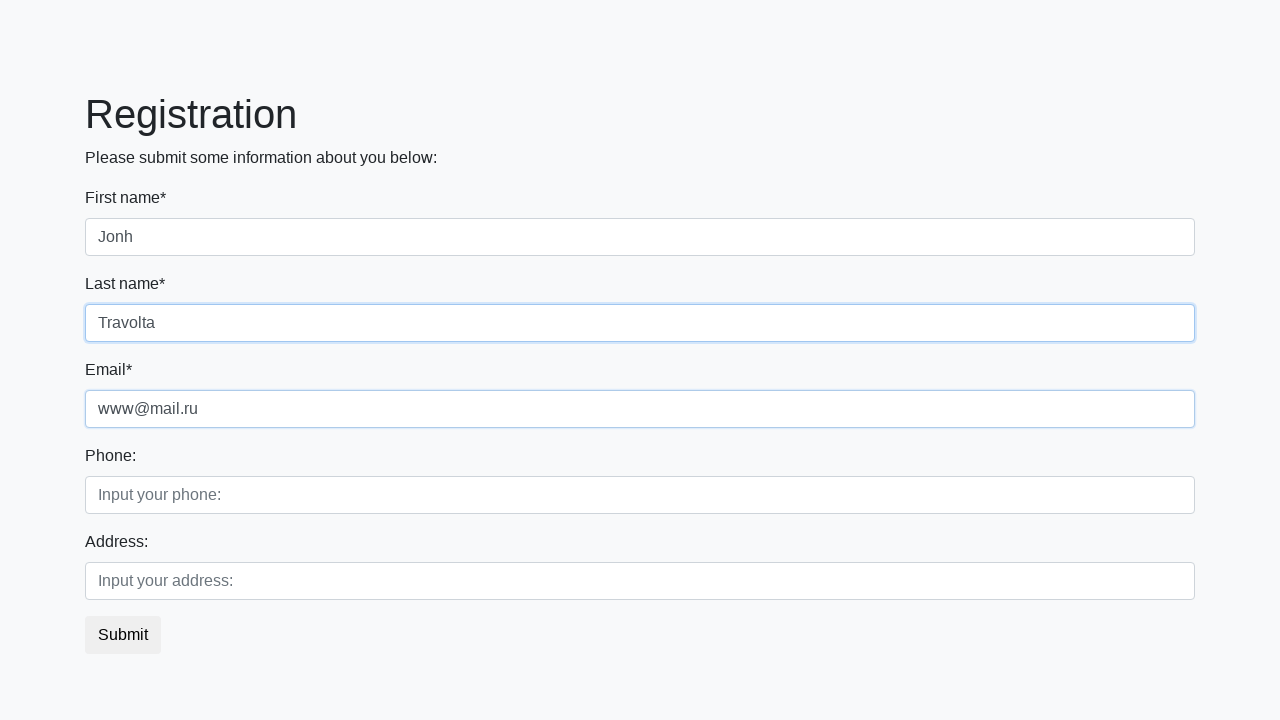

Clicked submit button to register at (123, 635) on button.btn
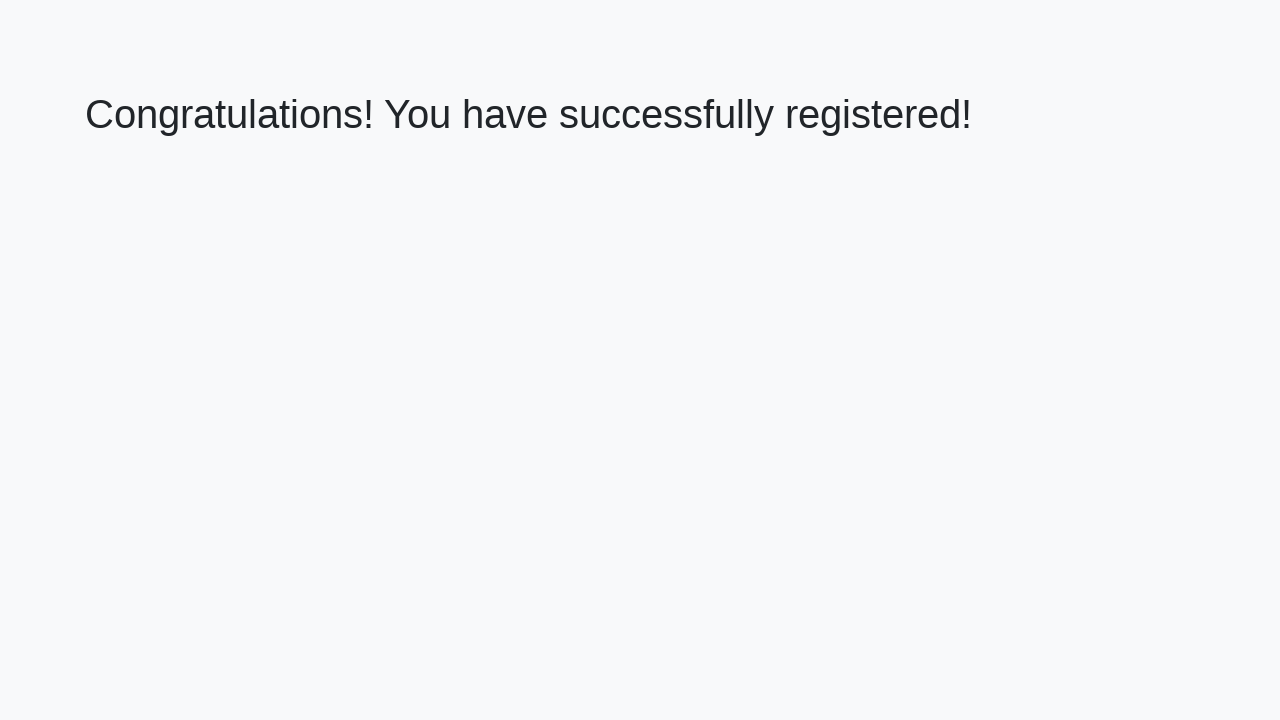

Success message heading appeared
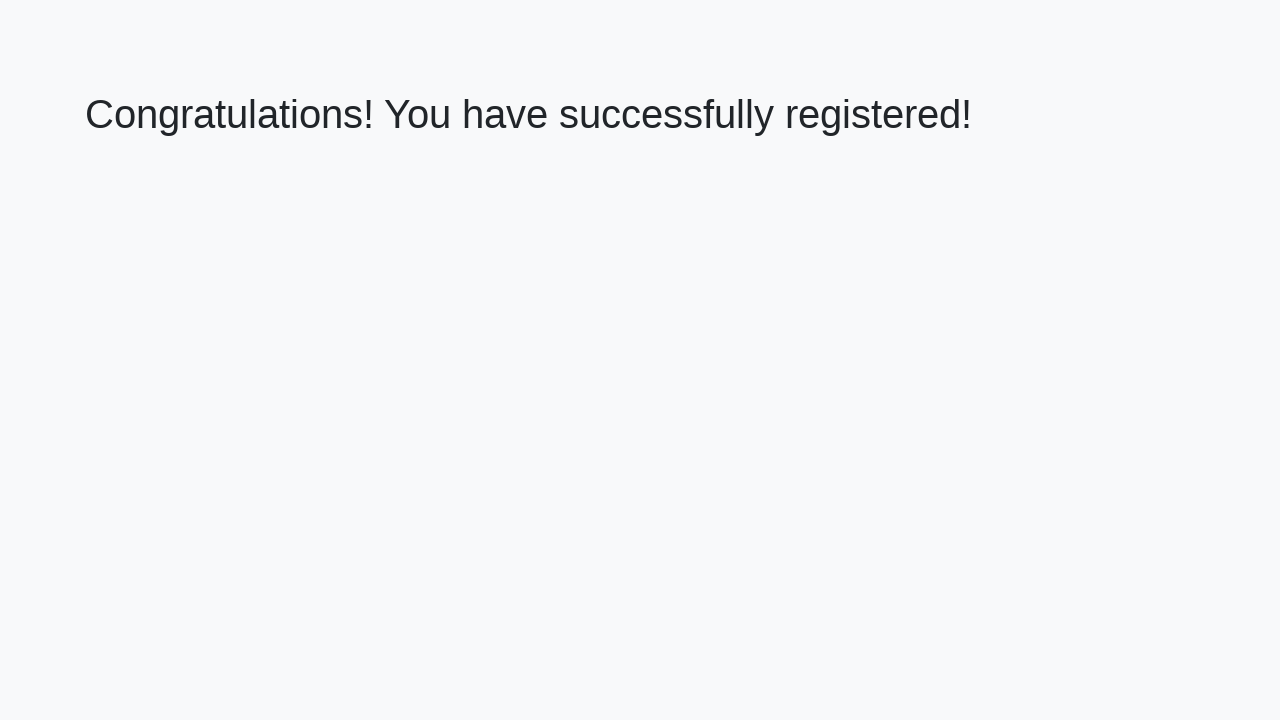

Retrieved success message text
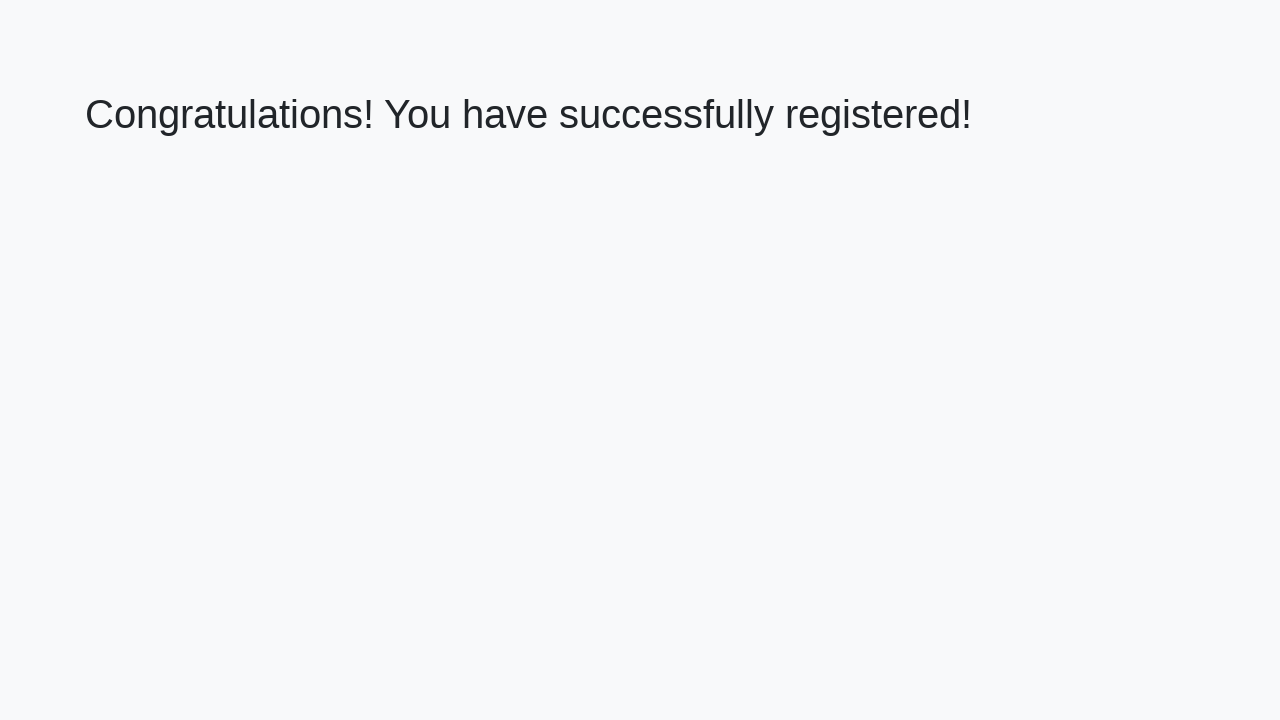

Verified success message: 'Congratulations! You have successfully registered!'
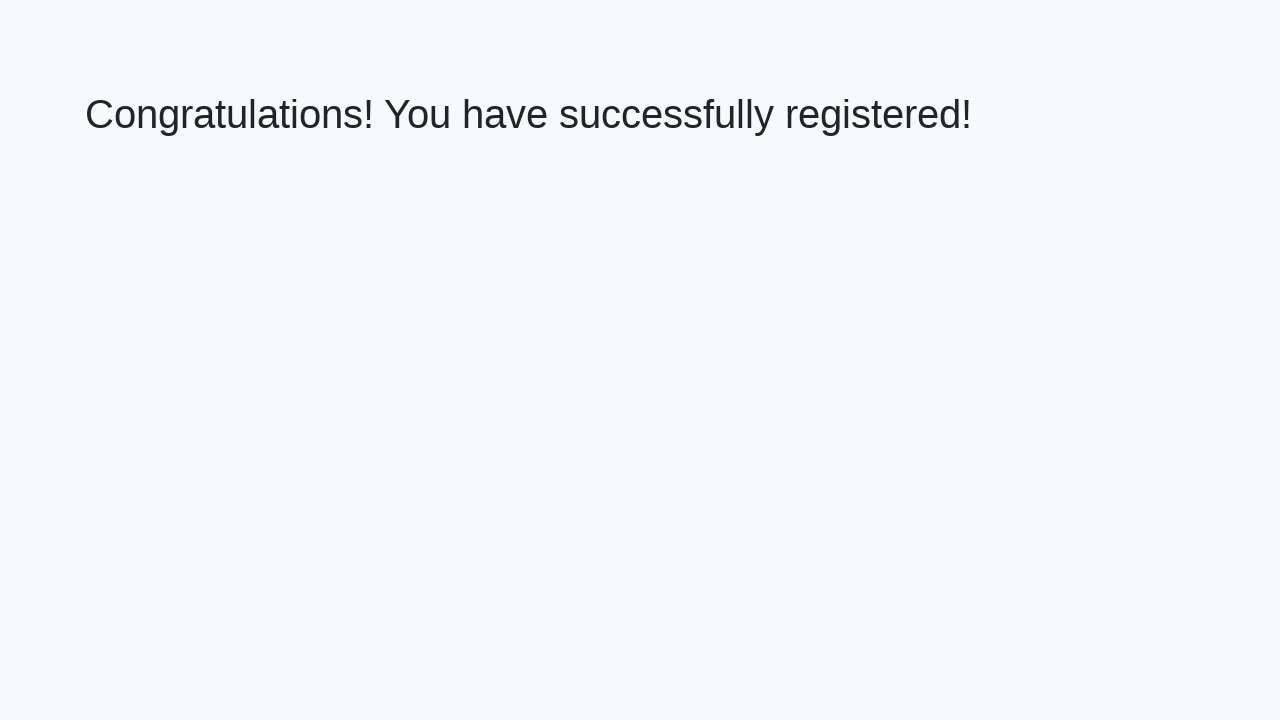

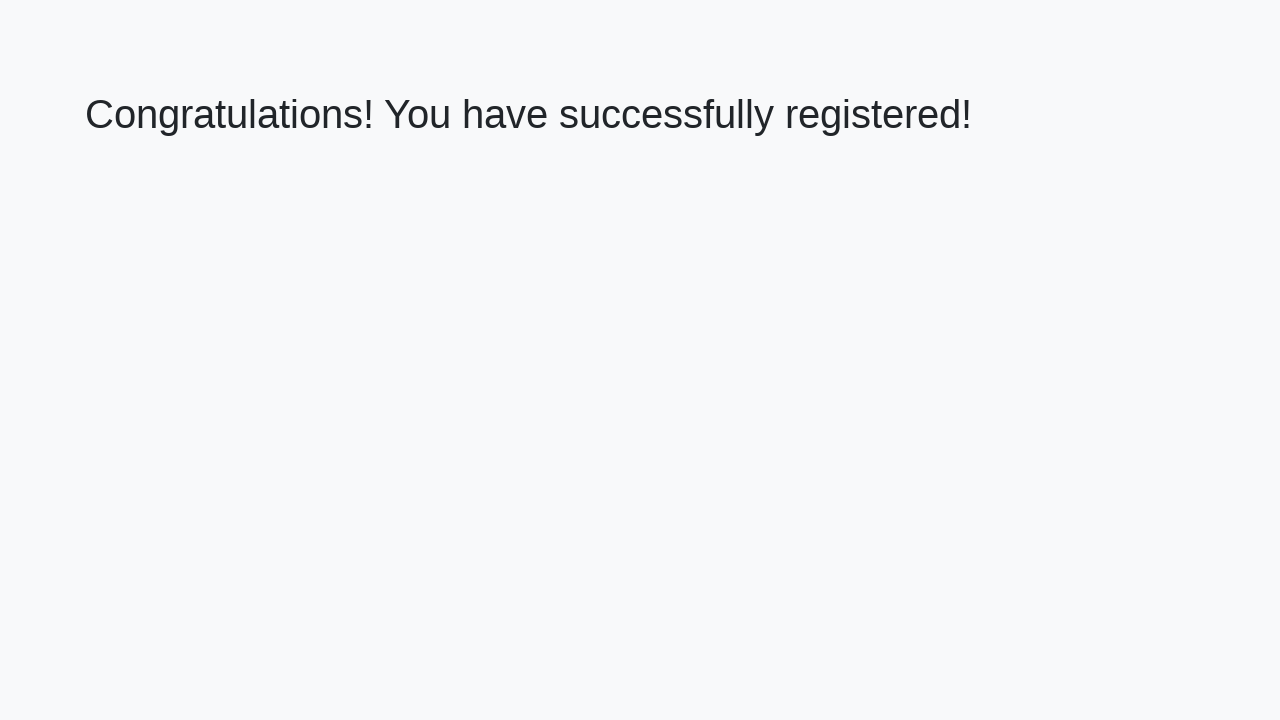